Navigates to the WebdriverIO homepage and waits for the page to load

Starting URL: https://webdriver.io

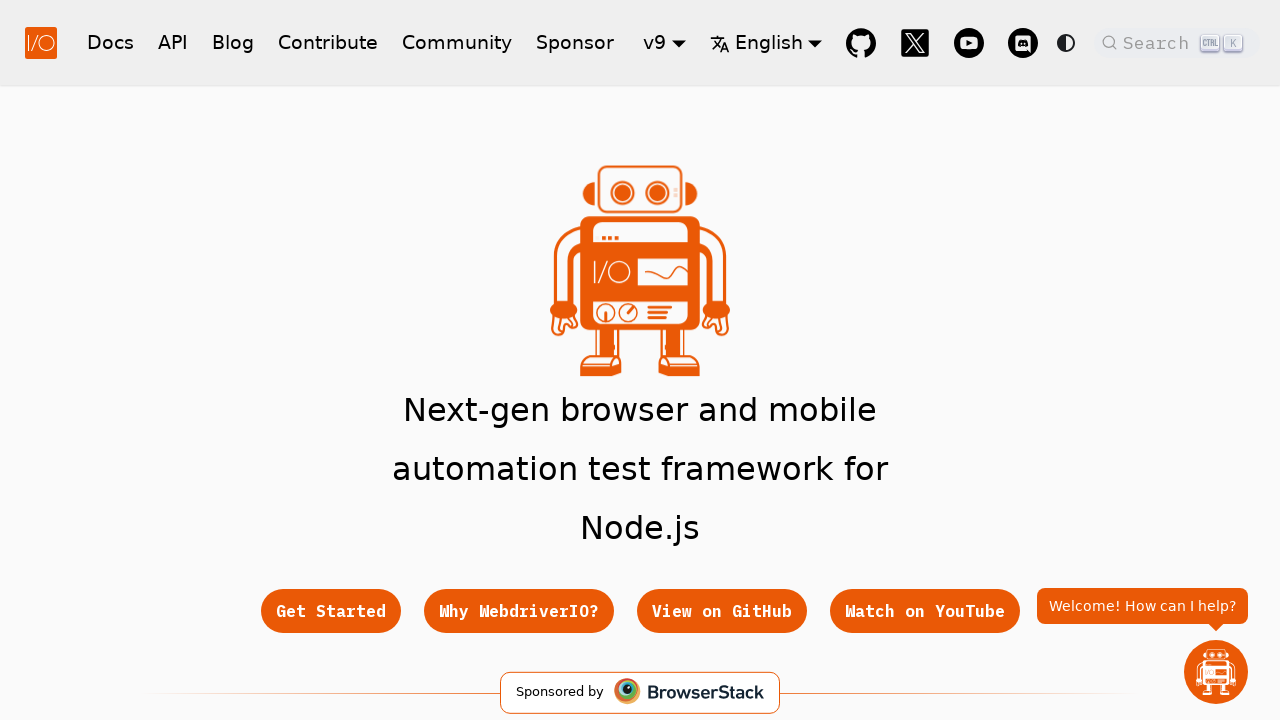

Waited for page to reach networkidle load state
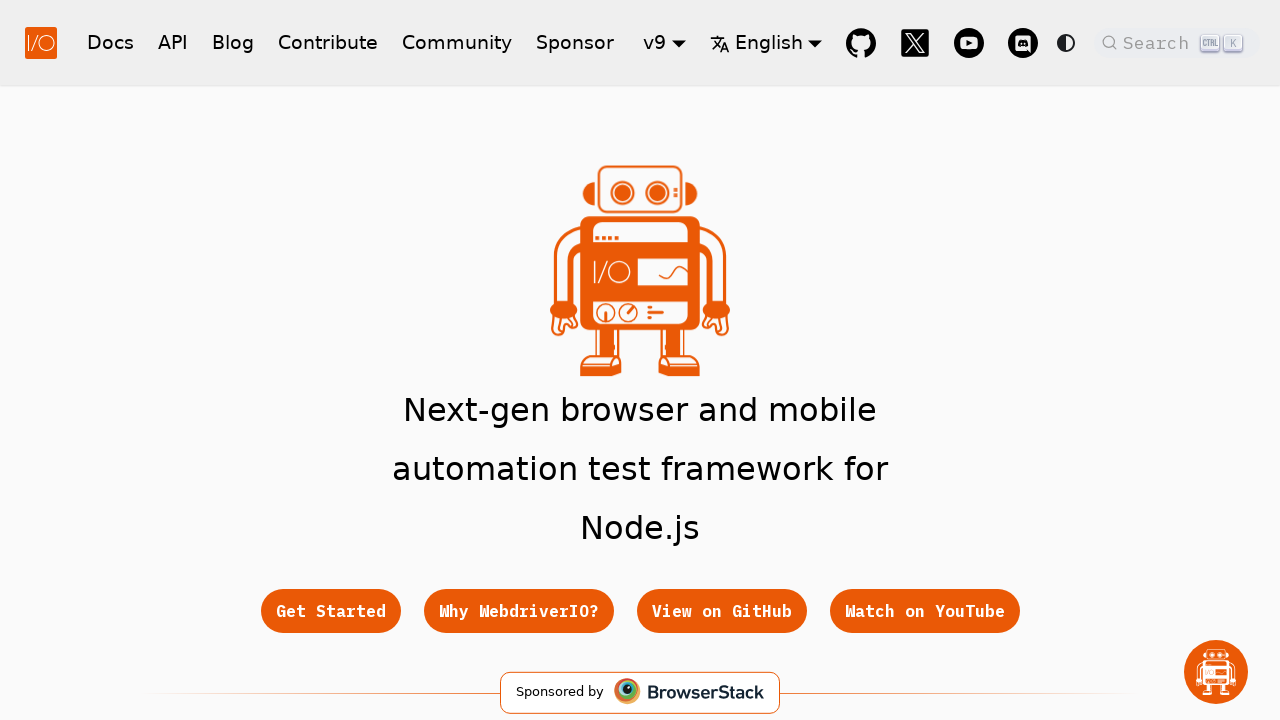

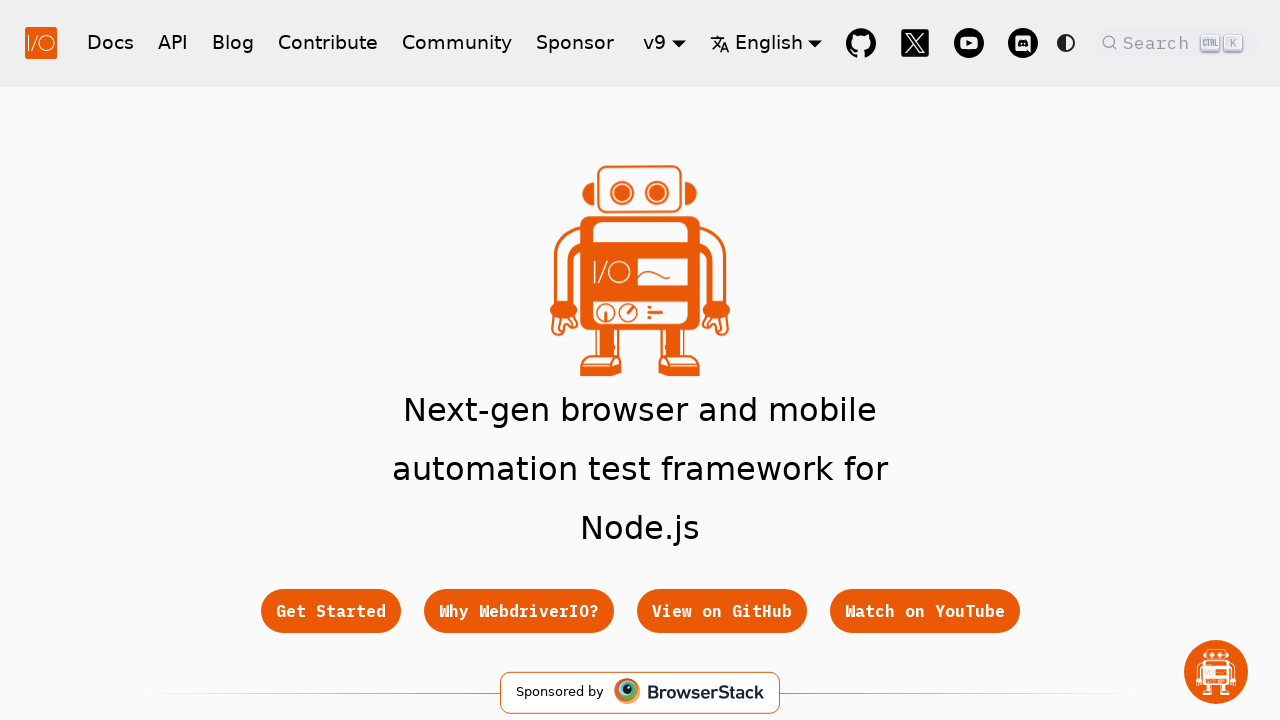